Tests filtering clinics by checking the Swedish language service checkbox

Starting URL: https://www.hel.fi/fi/sosiaali-ja-terveyspalvelut/lasten-ja-perheiden-palvelut/aitiys-ja-lastenneuvolat

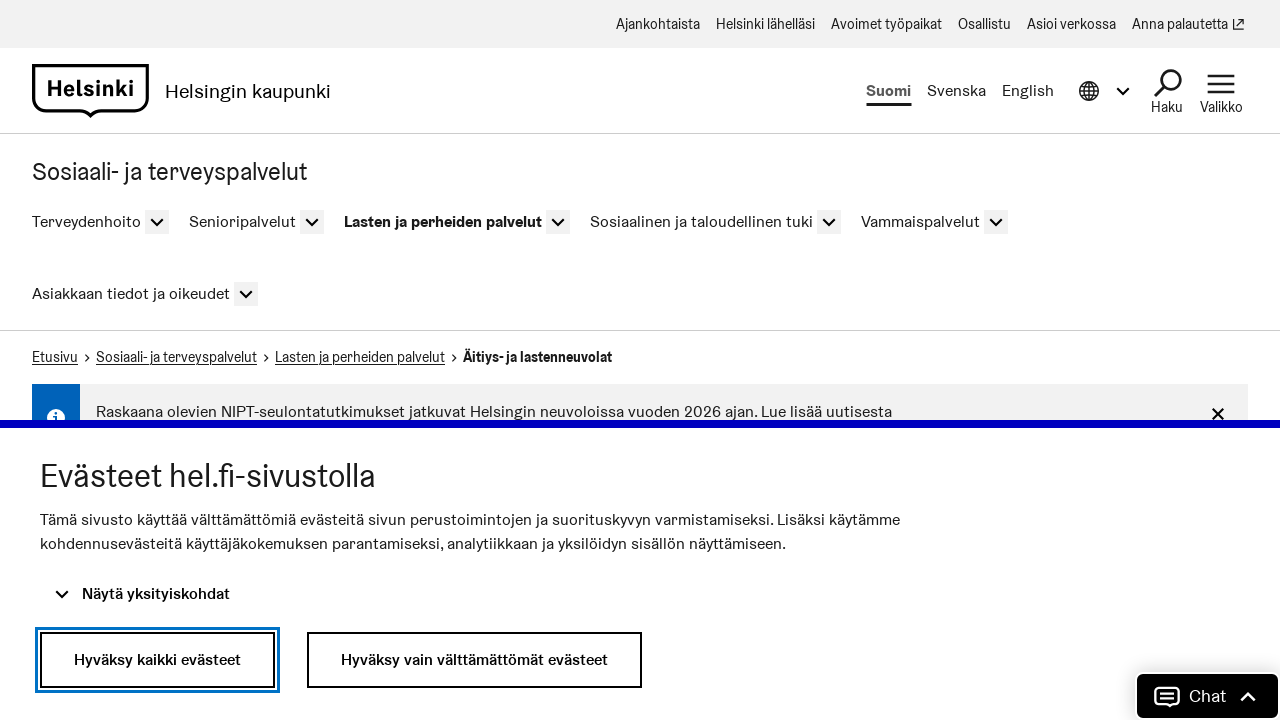

Waited for page to load and neuvolaa heading to appear
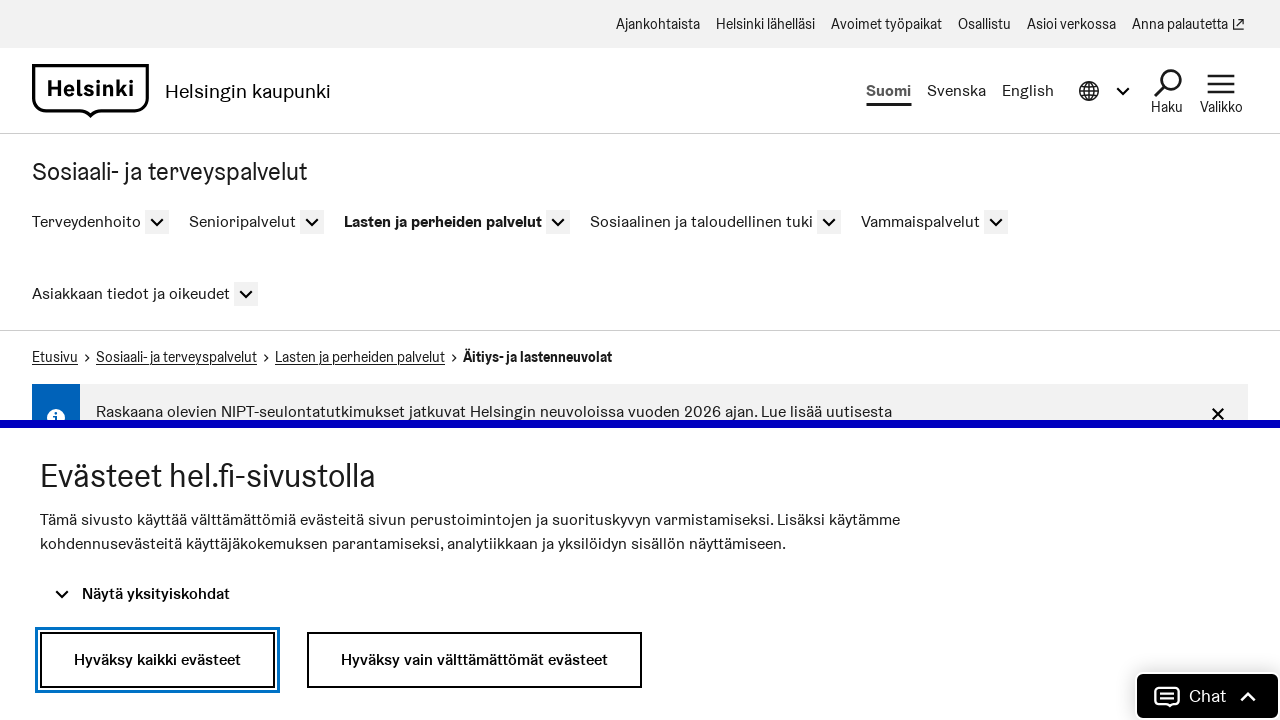

Checked Swedish language service checkbox at (46, 207) on internal:role=checkbox[name="Näytä lähin toimipiste, josta saa palvelua ruotsiks
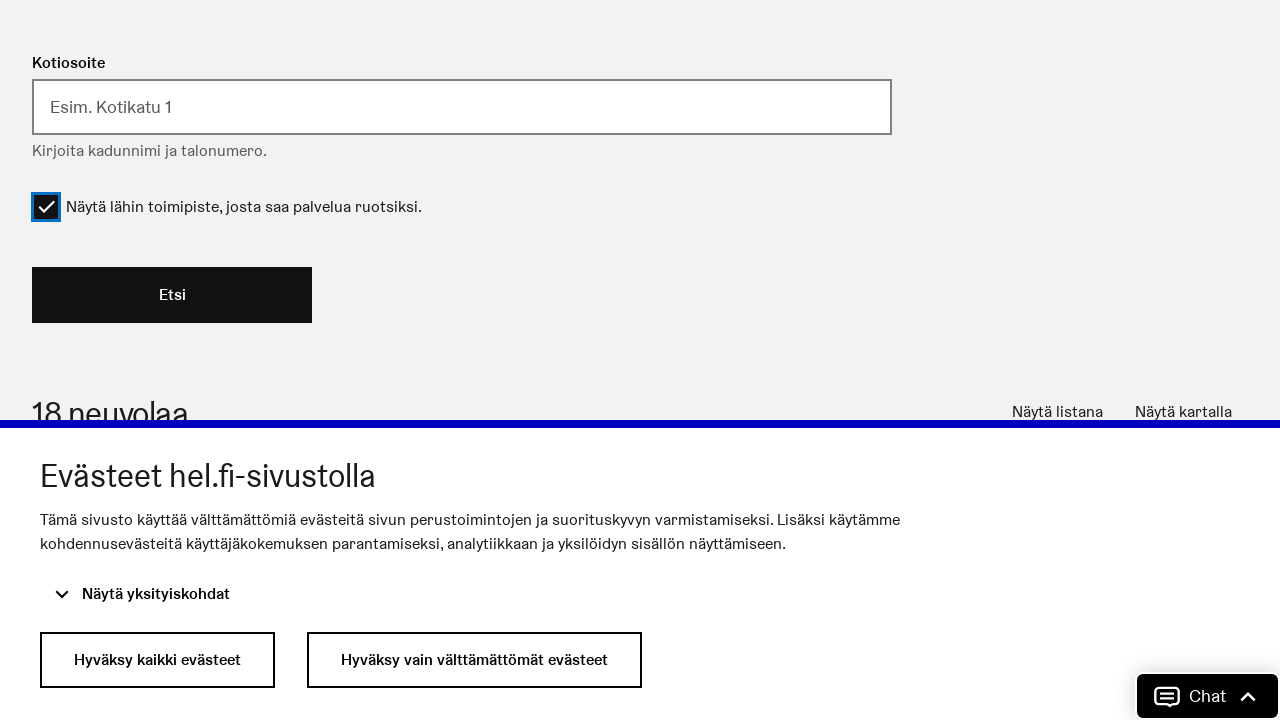

Clicked search button to filter services at (172, 295) on internal:role=button[name="Etsi"i]
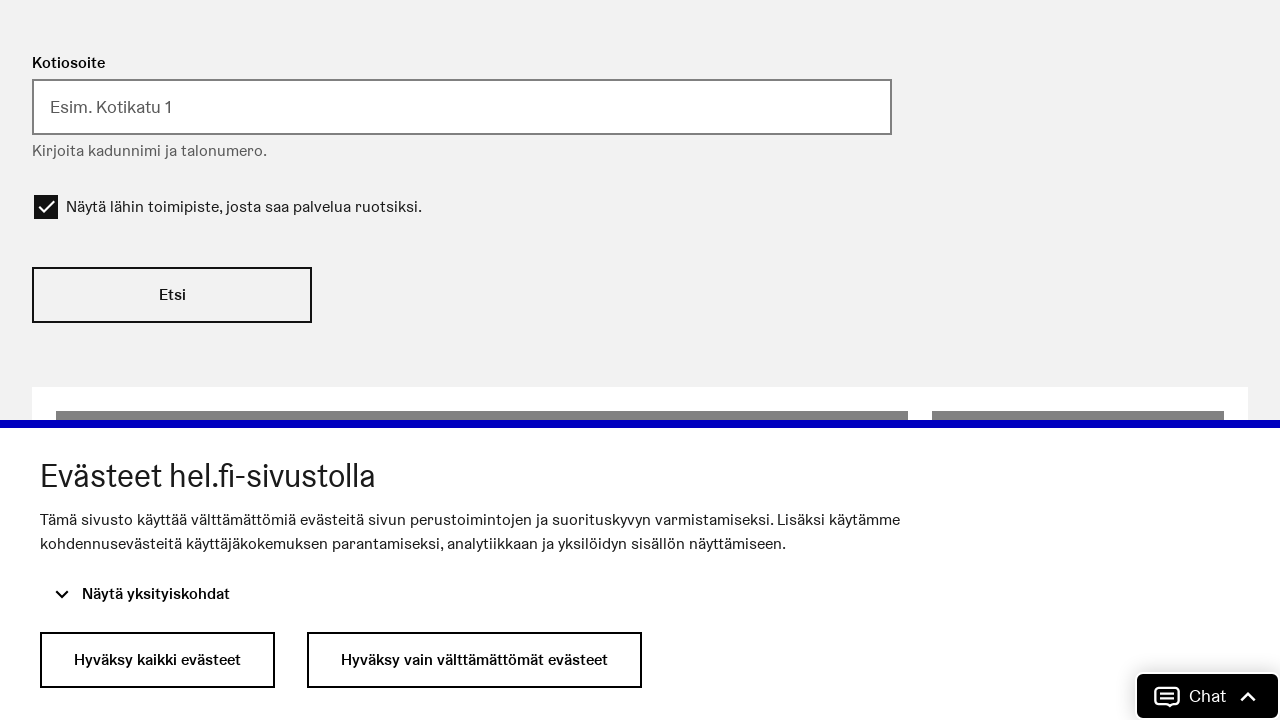

Waited 2 seconds for results to load
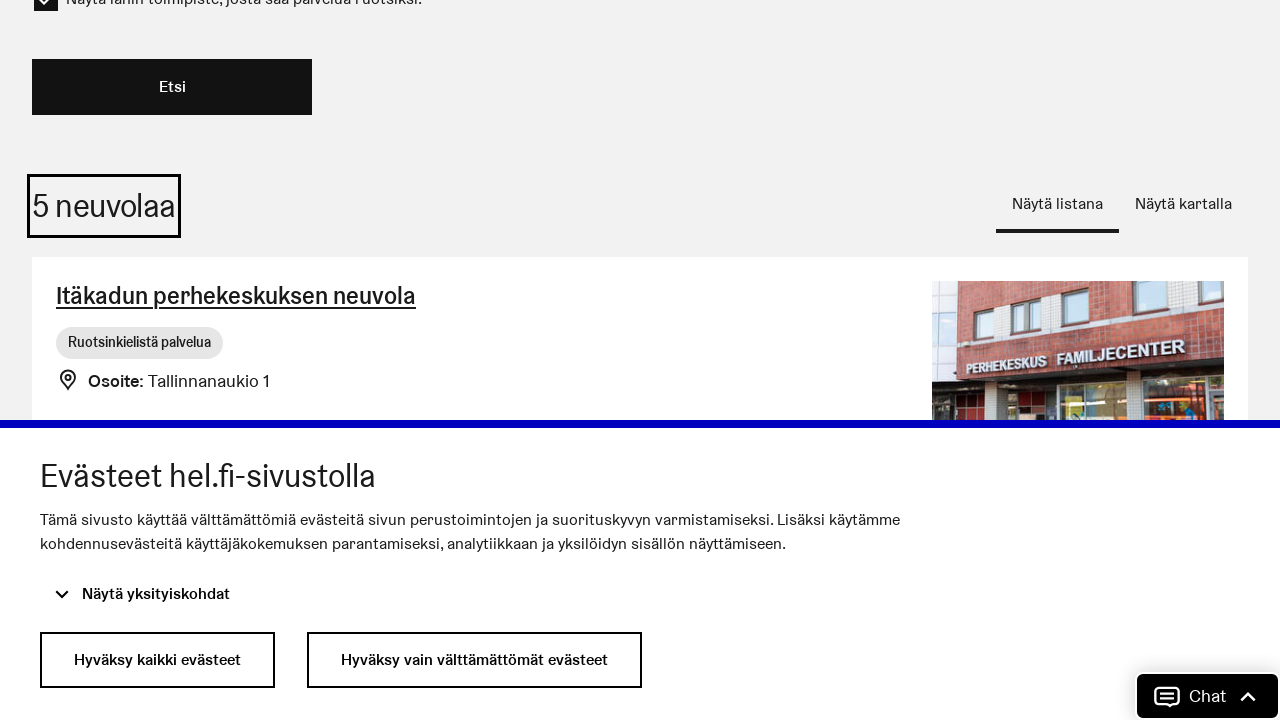

Filtered results loaded showing Swedish language services
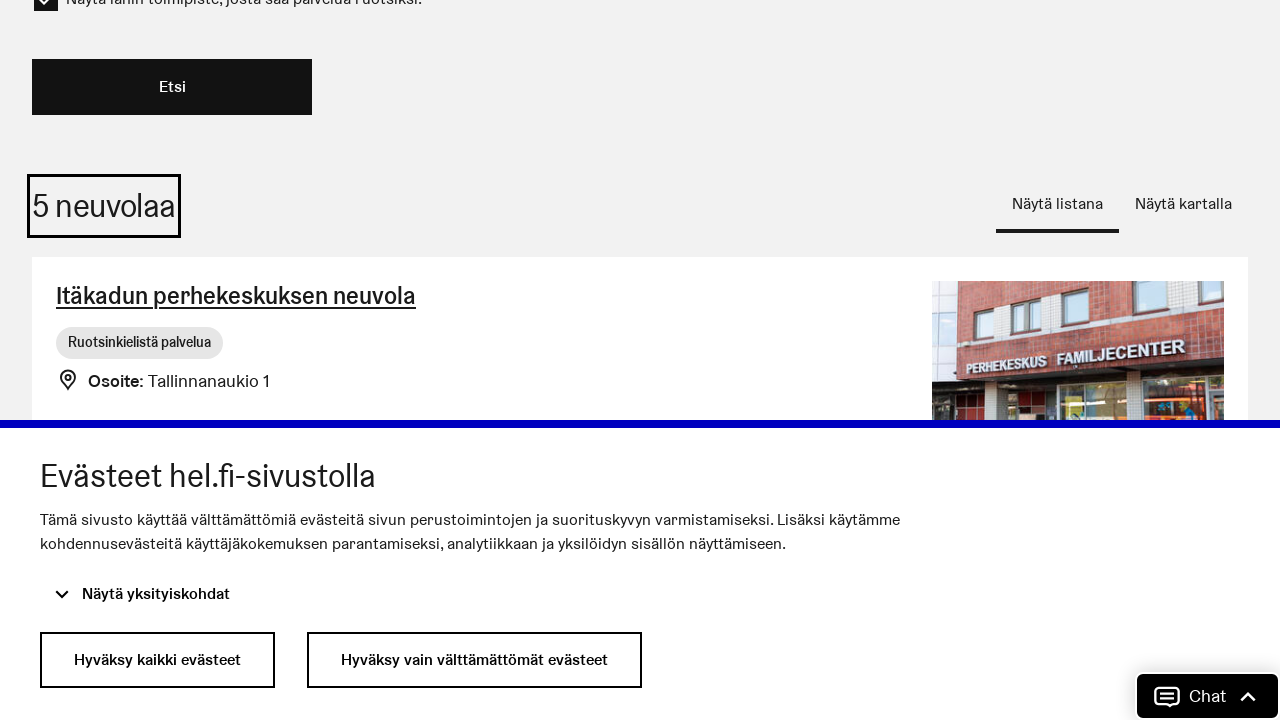

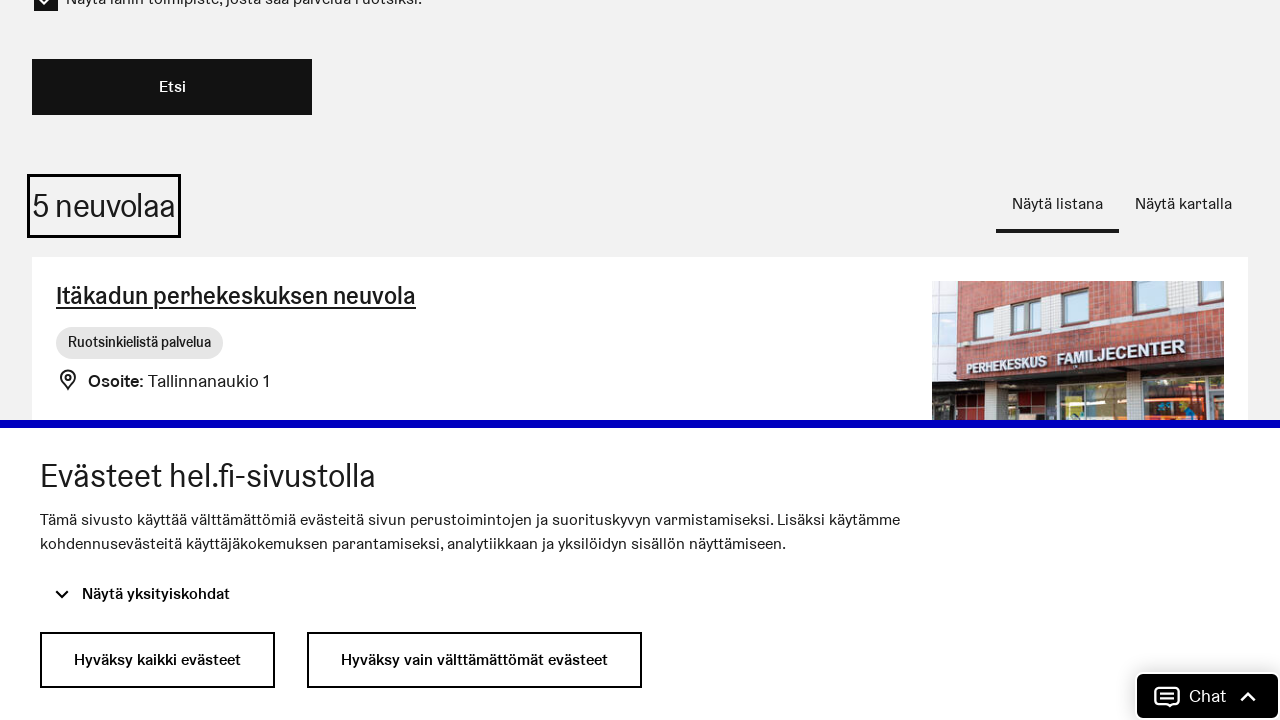